Tests browser window/tab switching functionality by clicking a button that opens a new tab, switching to it, printing page info, closing it, switching back, and clicking the button again

Starting URL: https://demoqa.com/browser-windows/

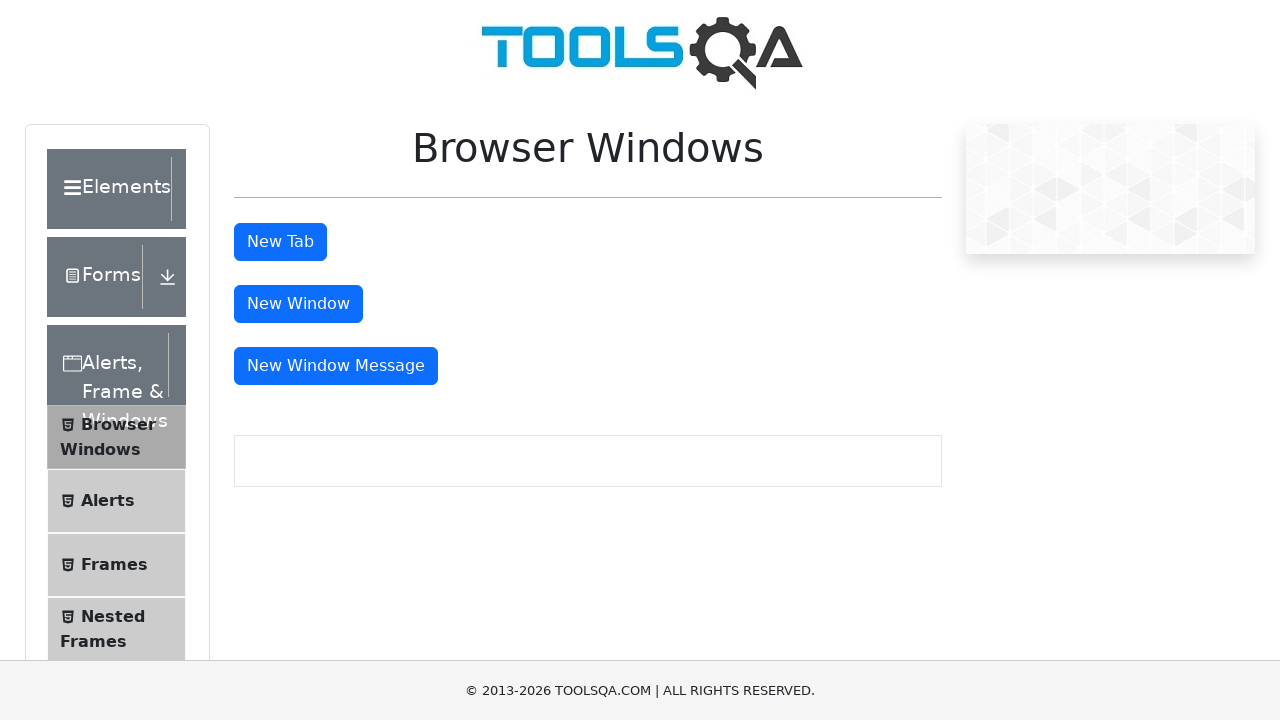

Clicked button to open new tab at (280, 242) on #tabButton
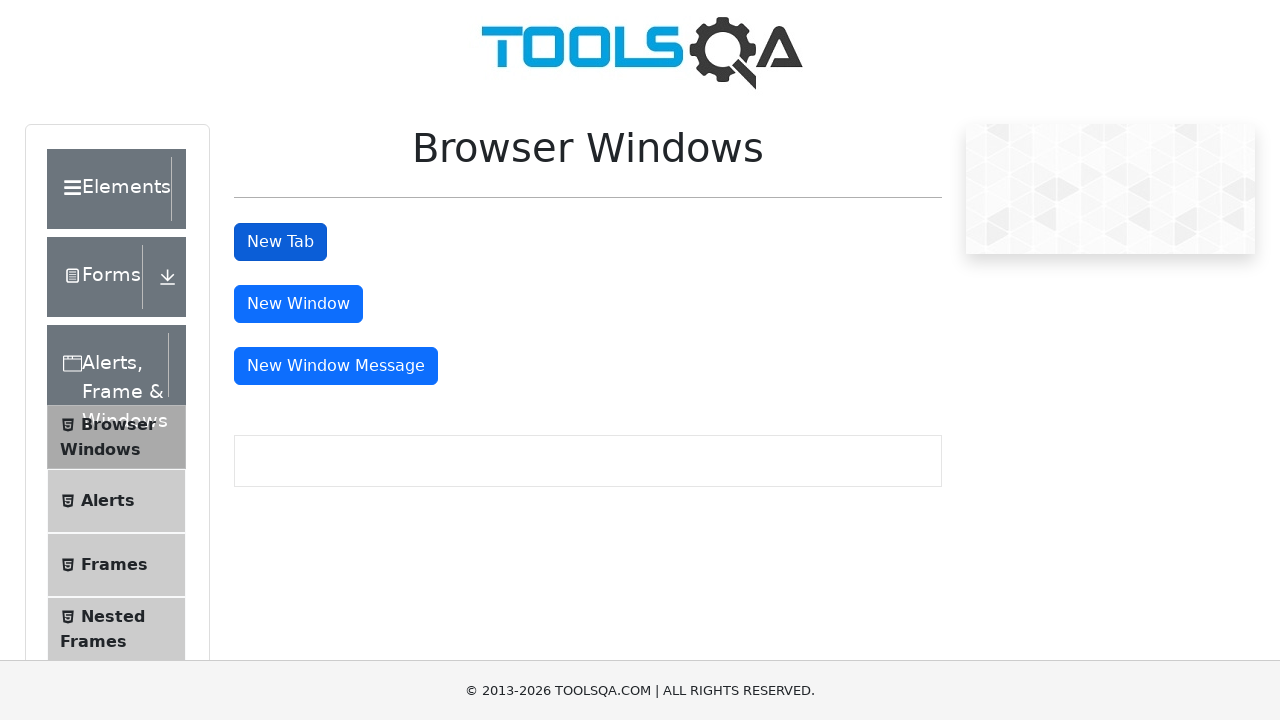

Captured new page/tab object
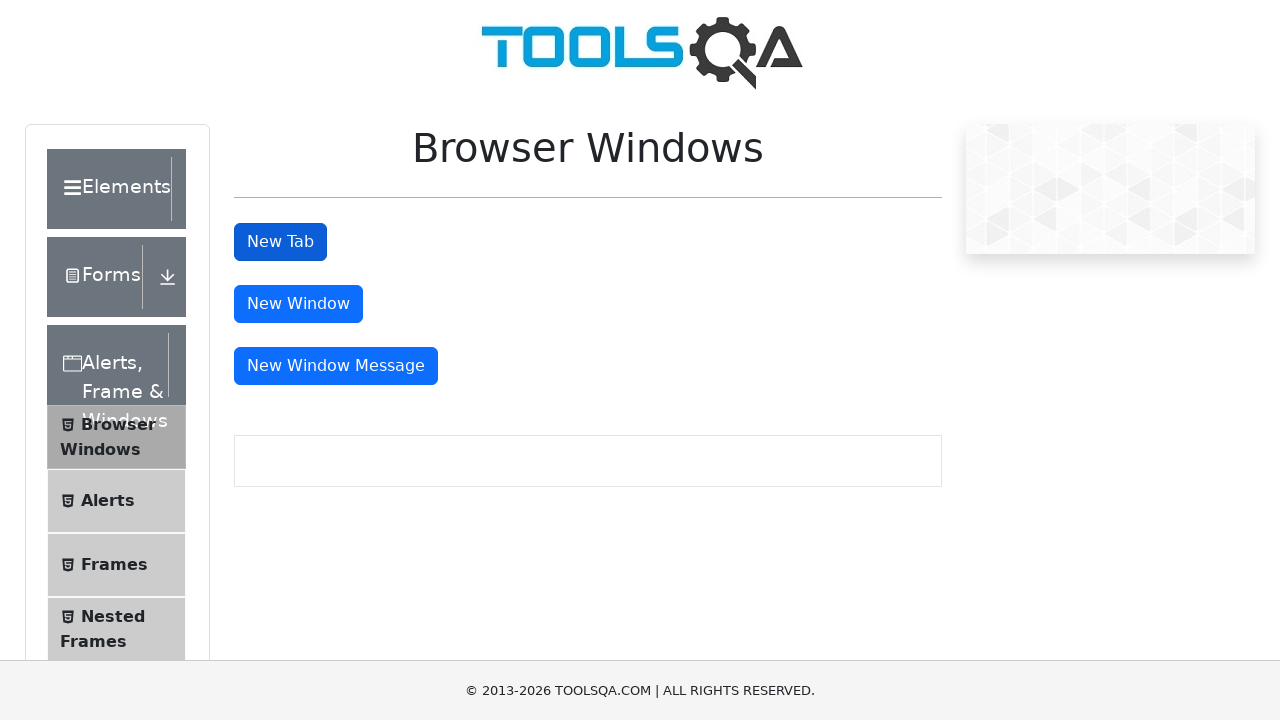

New page loaded completely
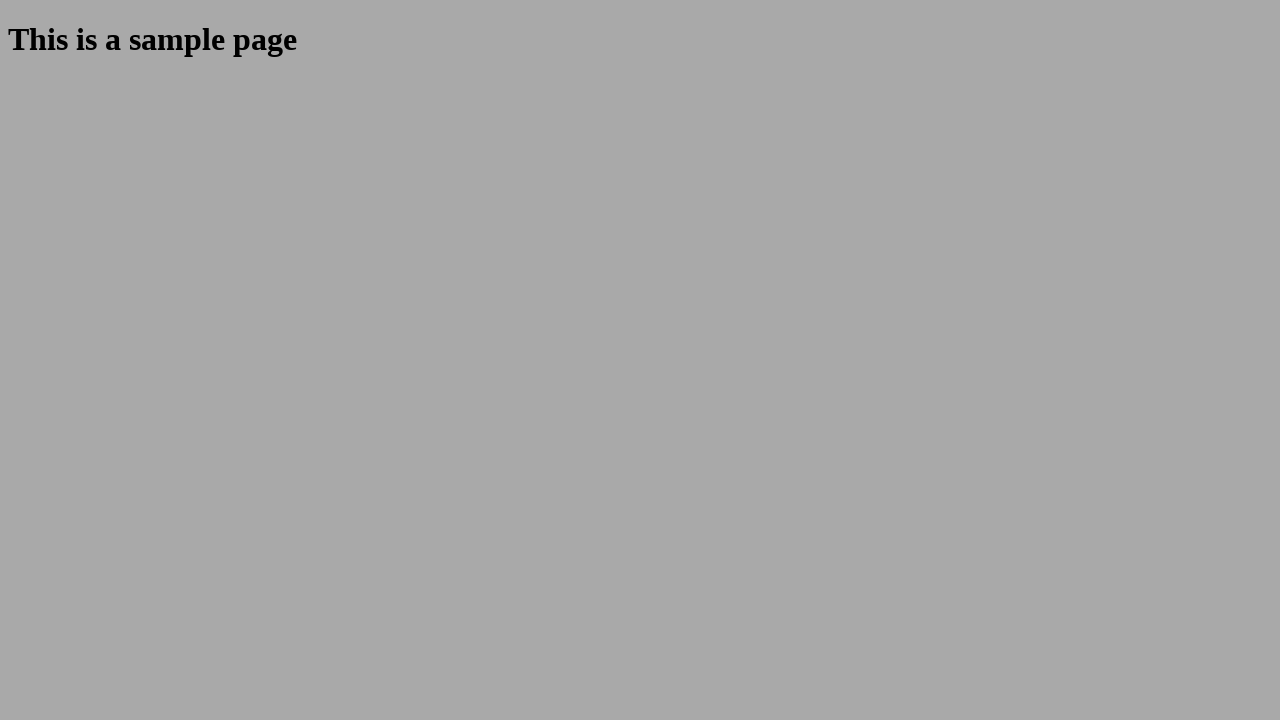

Printed new page title:  and URL: https://demoqa.com/sample
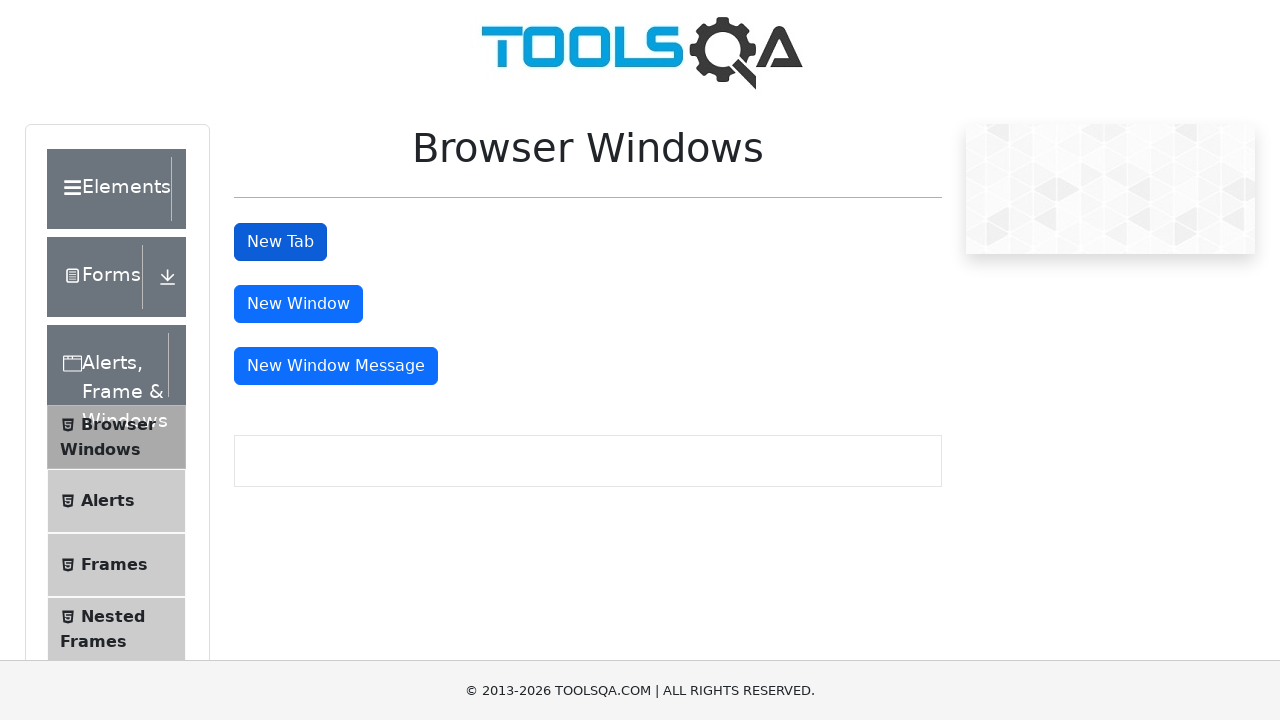

Closed the new tab
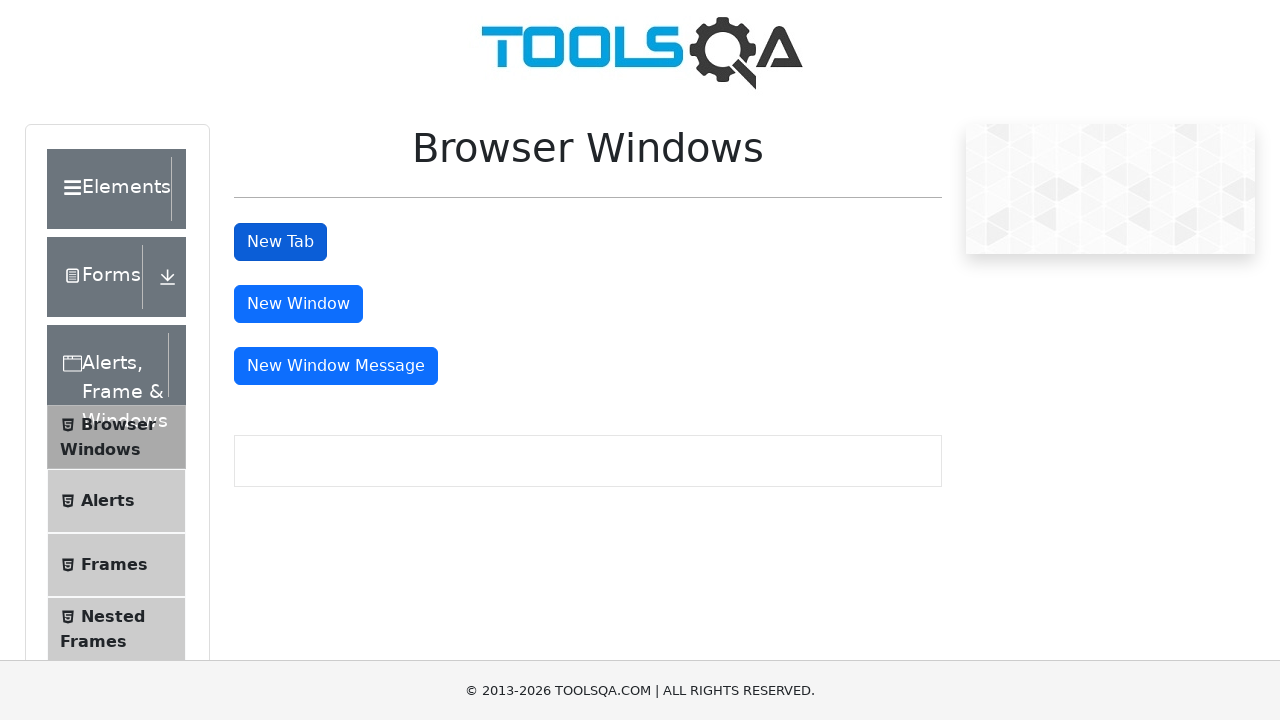

Clicked button to open new tab again at (280, 242) on #tabButton
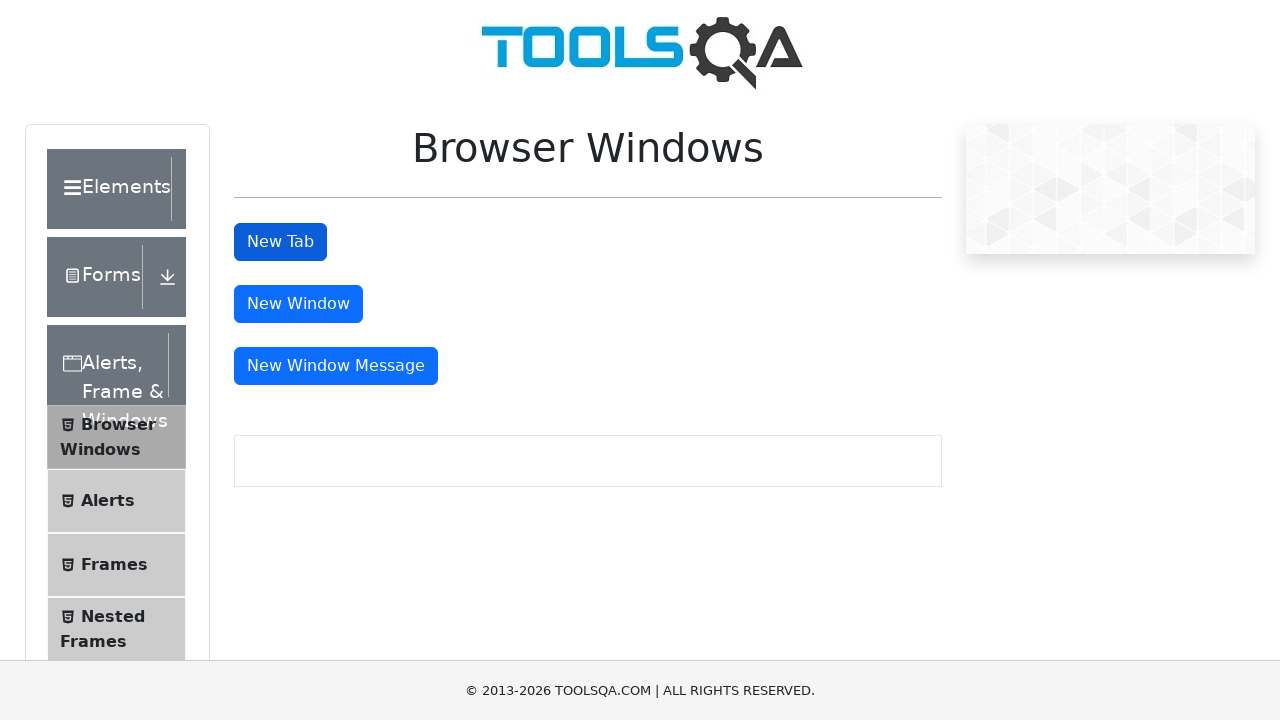

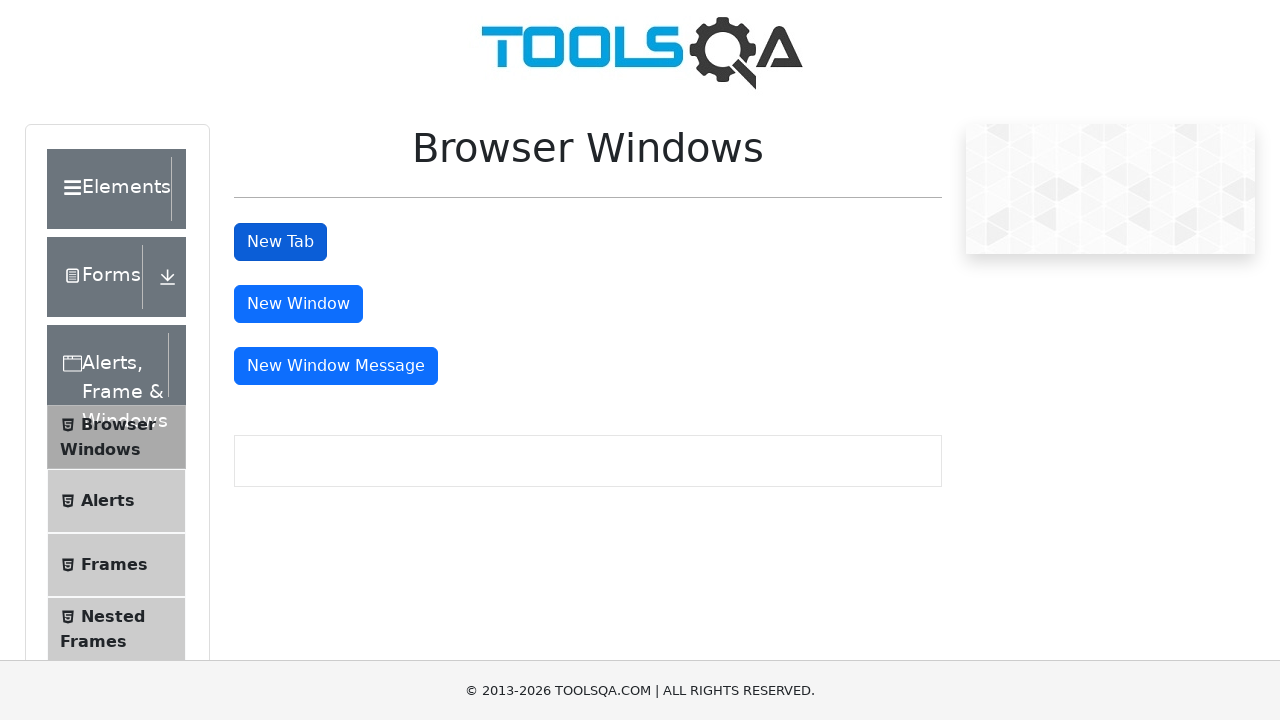